Opens GitHub homepage, verifies the sign-up button text, and clicks the sign-up button

Starting URL: https://github.com

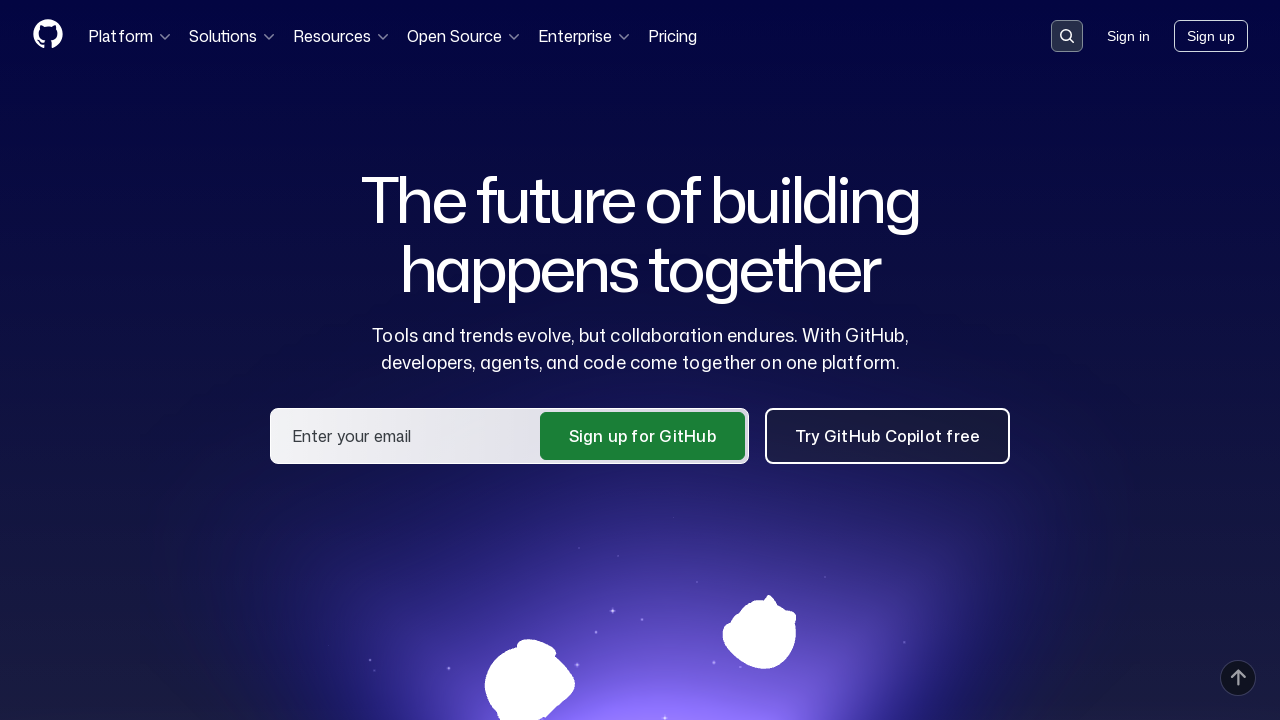

Navigated to GitHub homepage
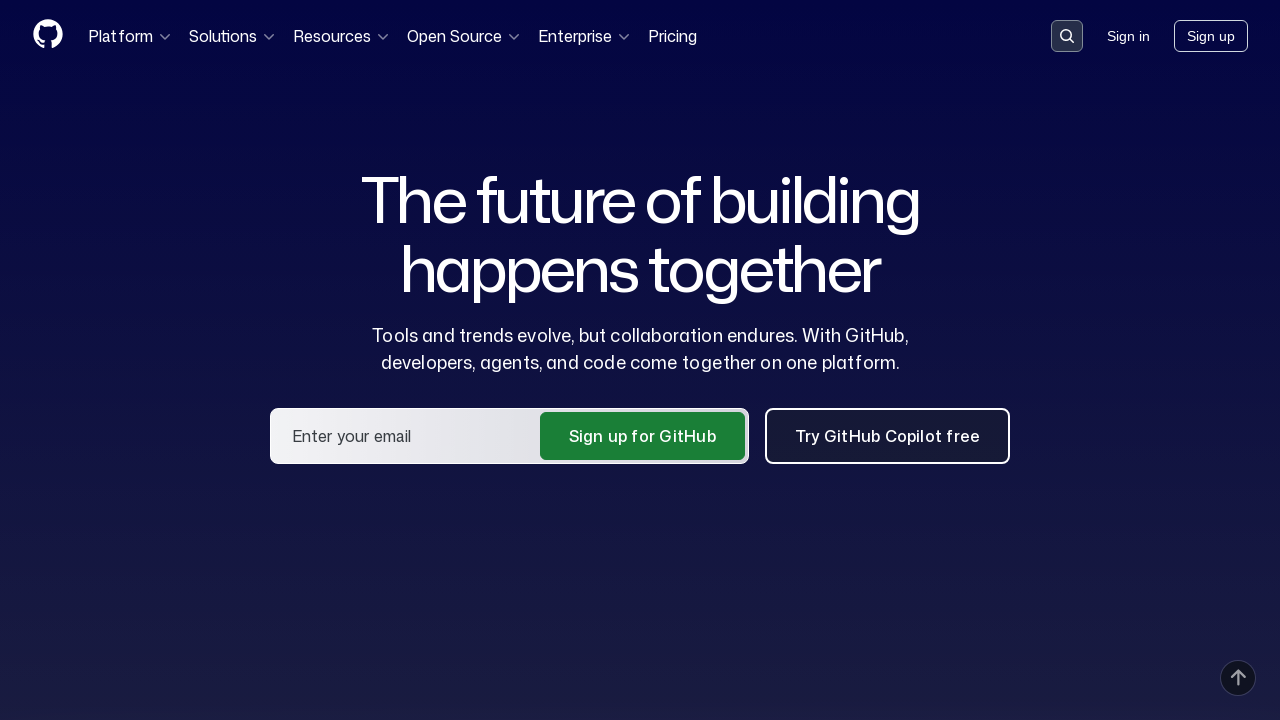

Located sign-up button element
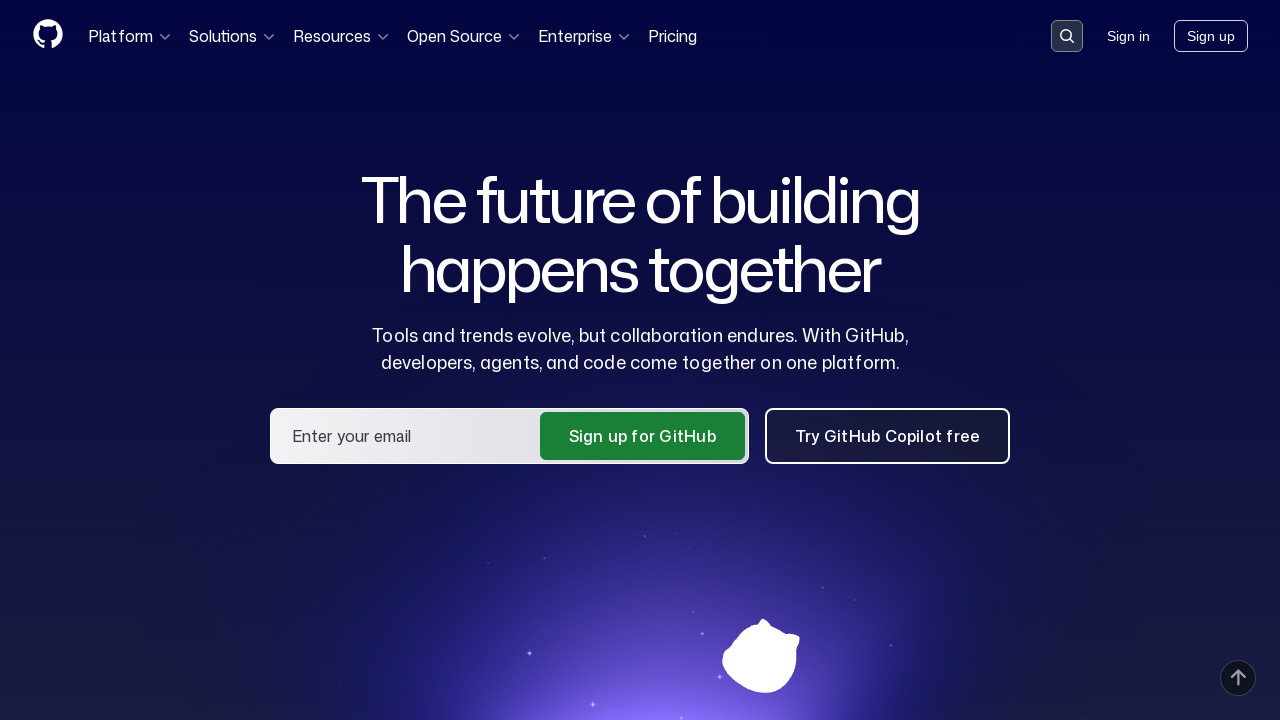

Sign-up button is visible
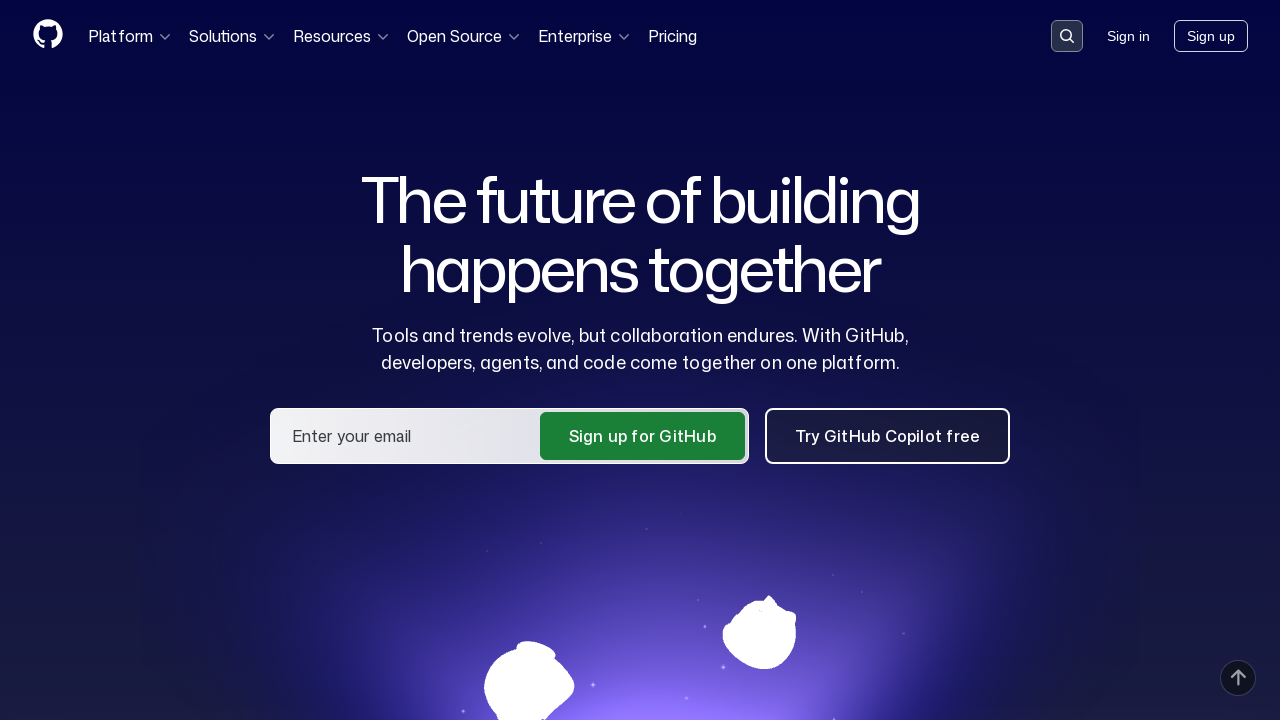

Retrieved sign-up button text: 'Sign up for GitHub'
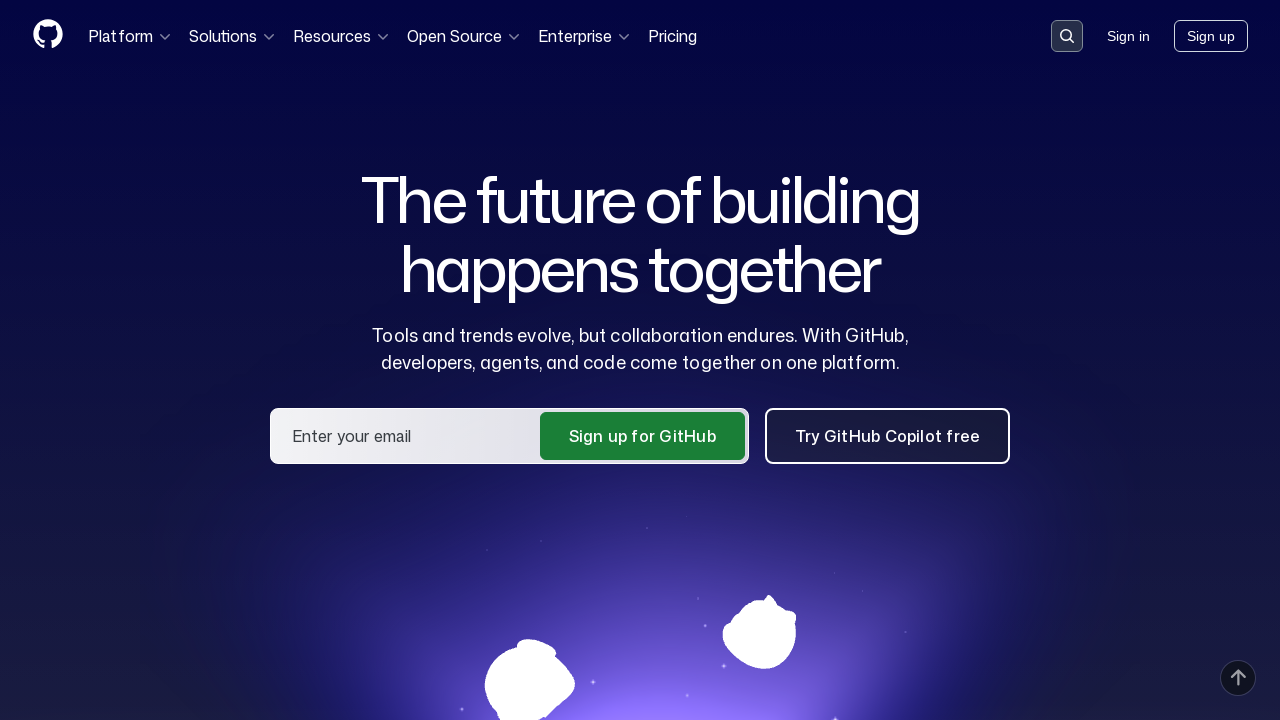

Verified button text matches 'Sign up for GitHub'
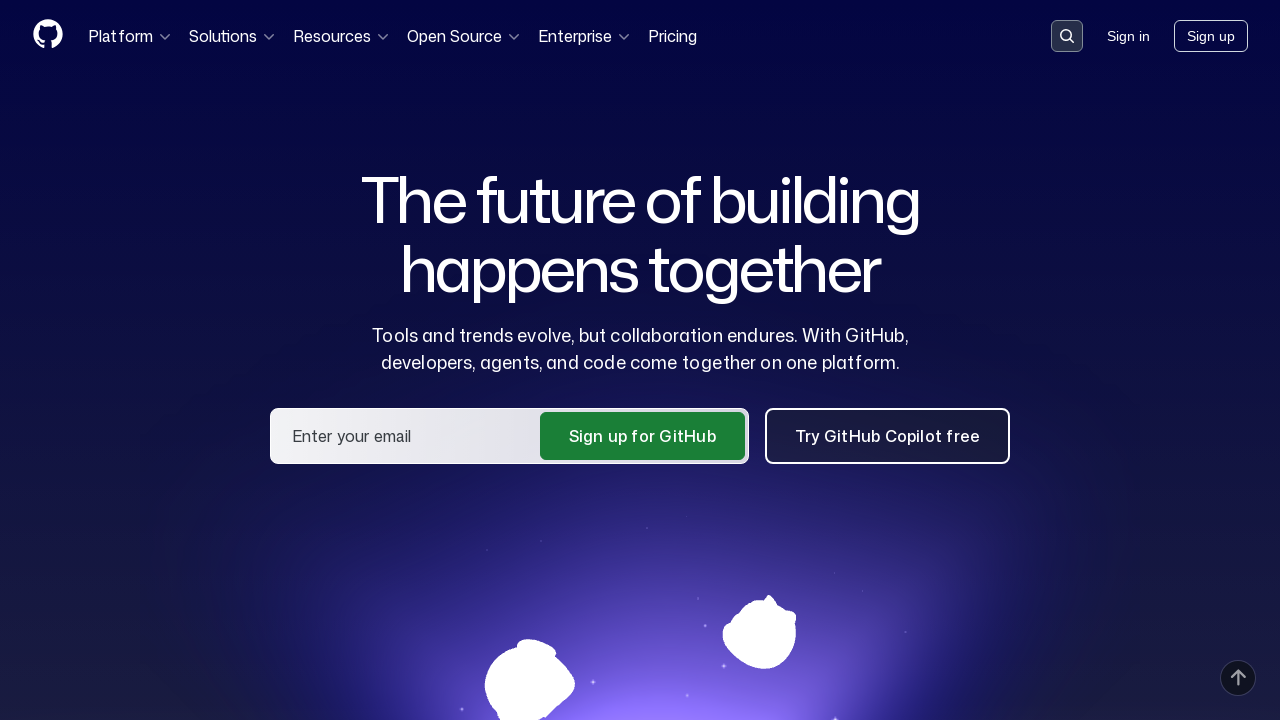

Clicked the sign-up button at (642, 436) on text=Sign up for GitHub >> nth=0
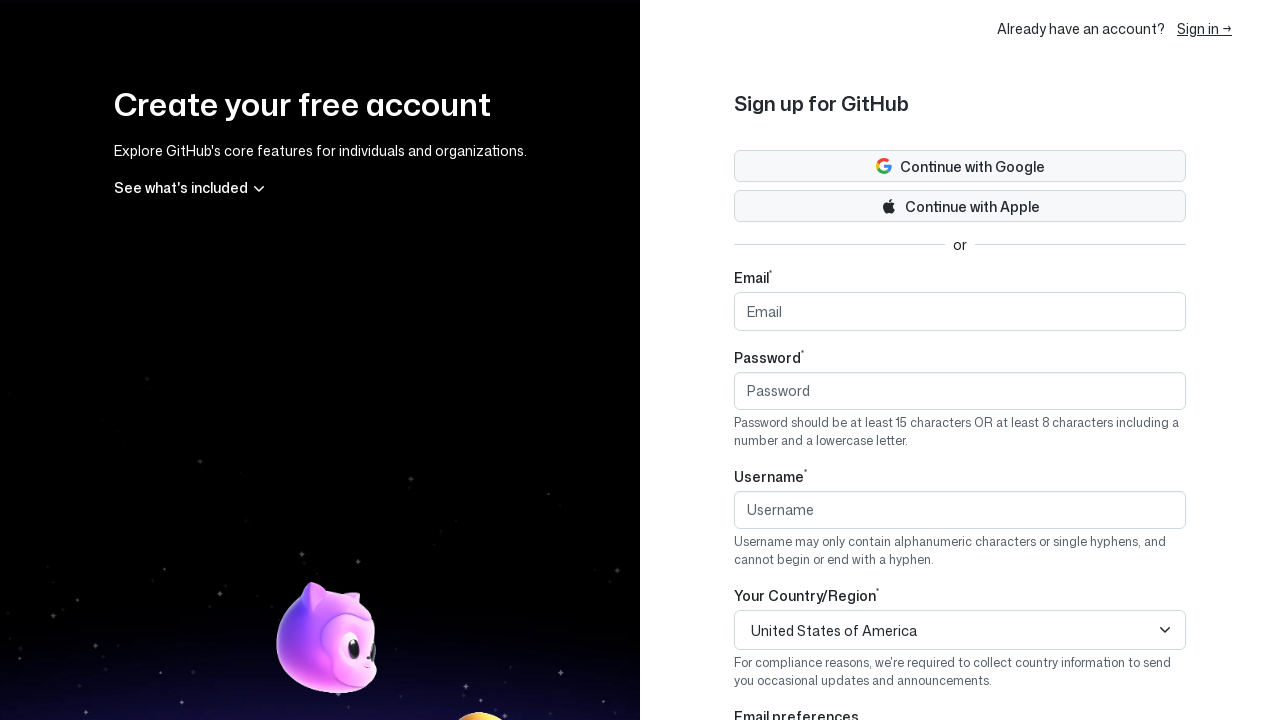

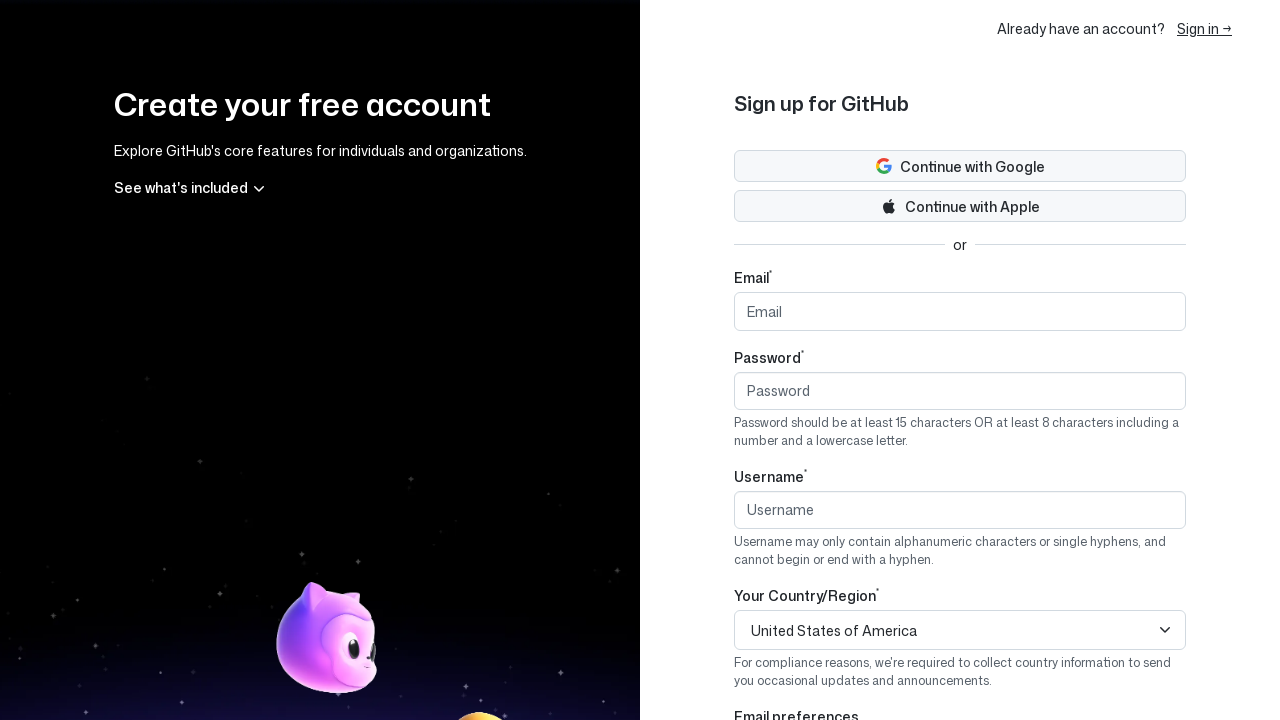